Tests various form interactions including alerts, confirm dialogs, radio buttons, dropdown selection, and autocomplete functionality on a practice automation page

Starting URL: https://rahulshettyacademy.com/AutomationPractice/

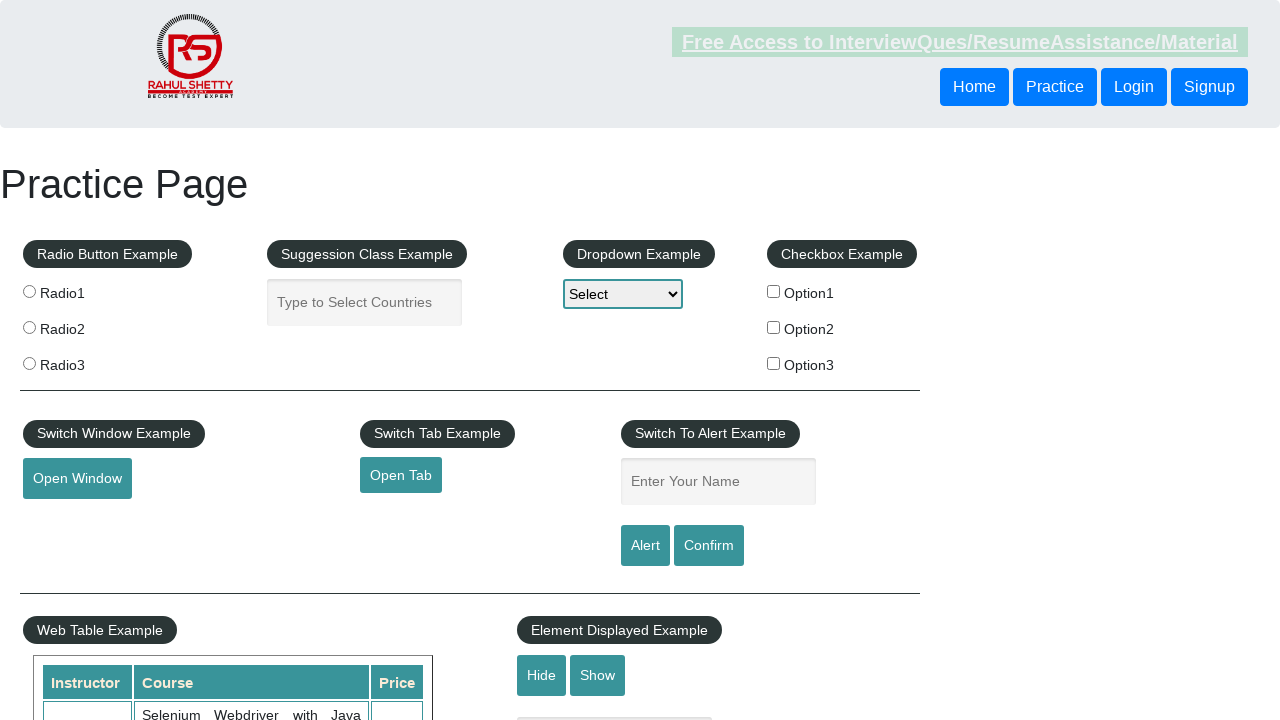

Filled alert input field with 'JERRY' on xpath=//*[@class="inputs"]
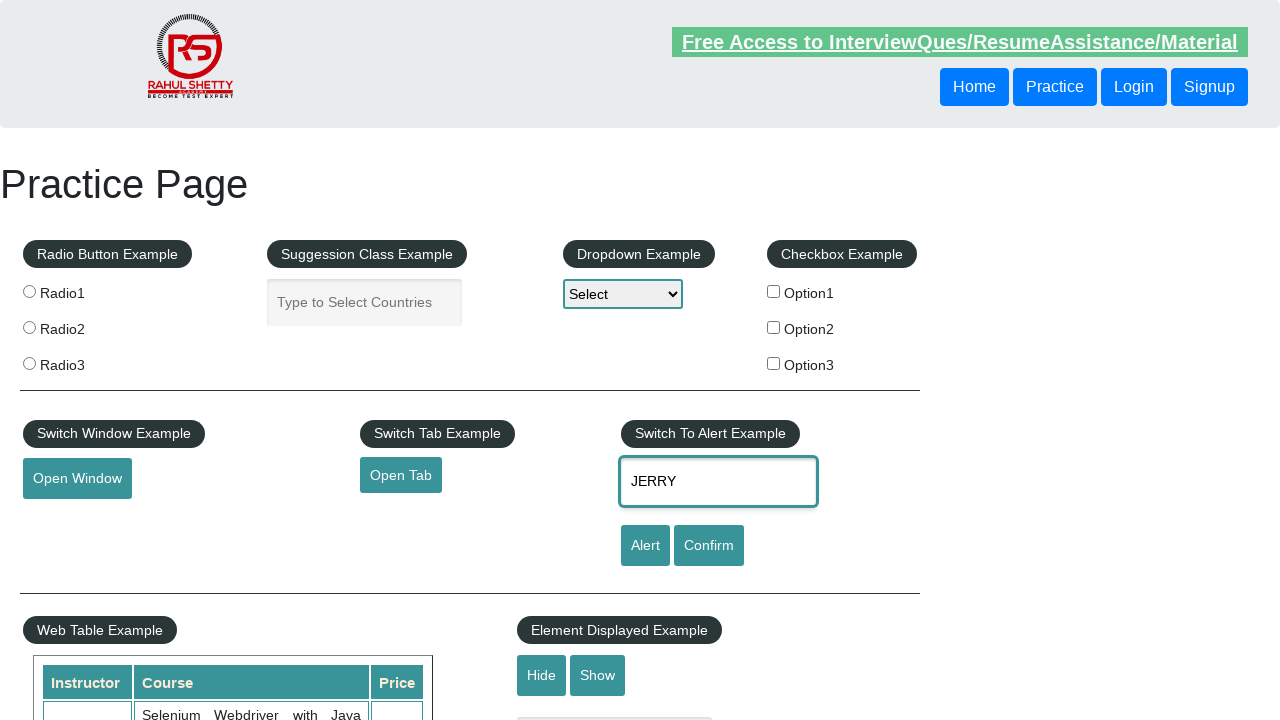

Clicked alert button at (645, 546) on xpath=//*[@id="alertbtn"]
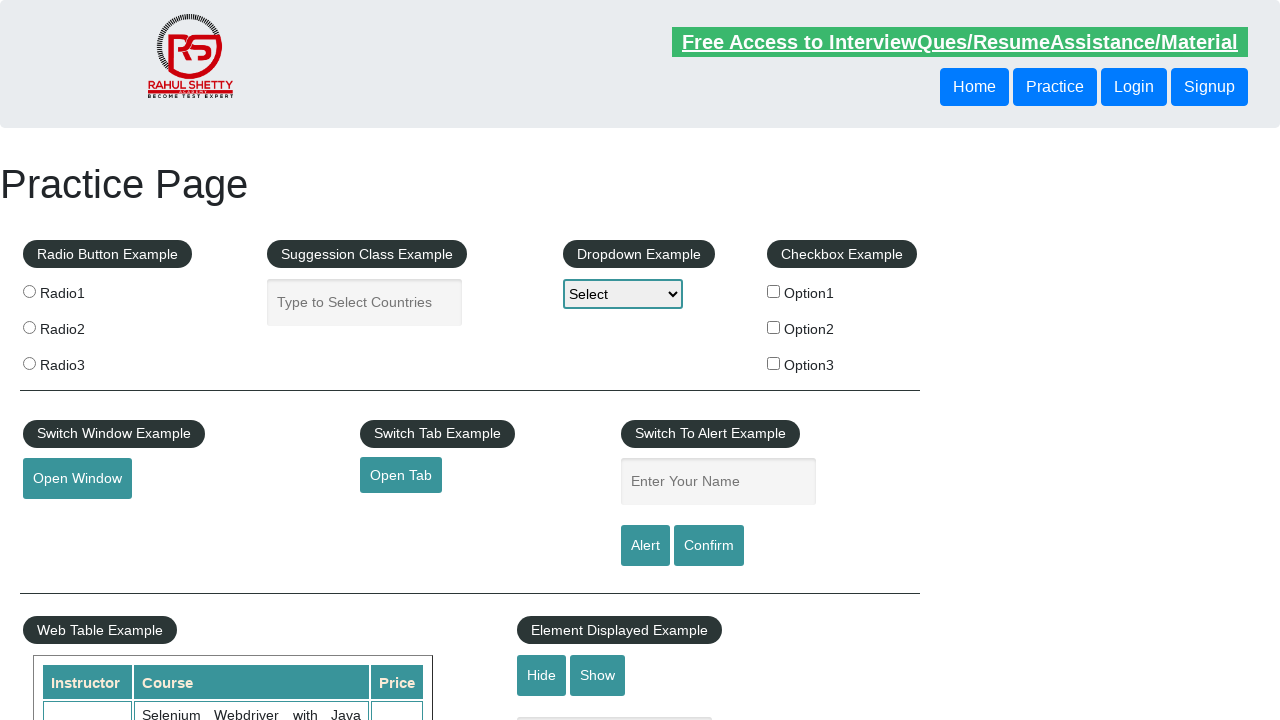

Set up dialog handler to accept alert
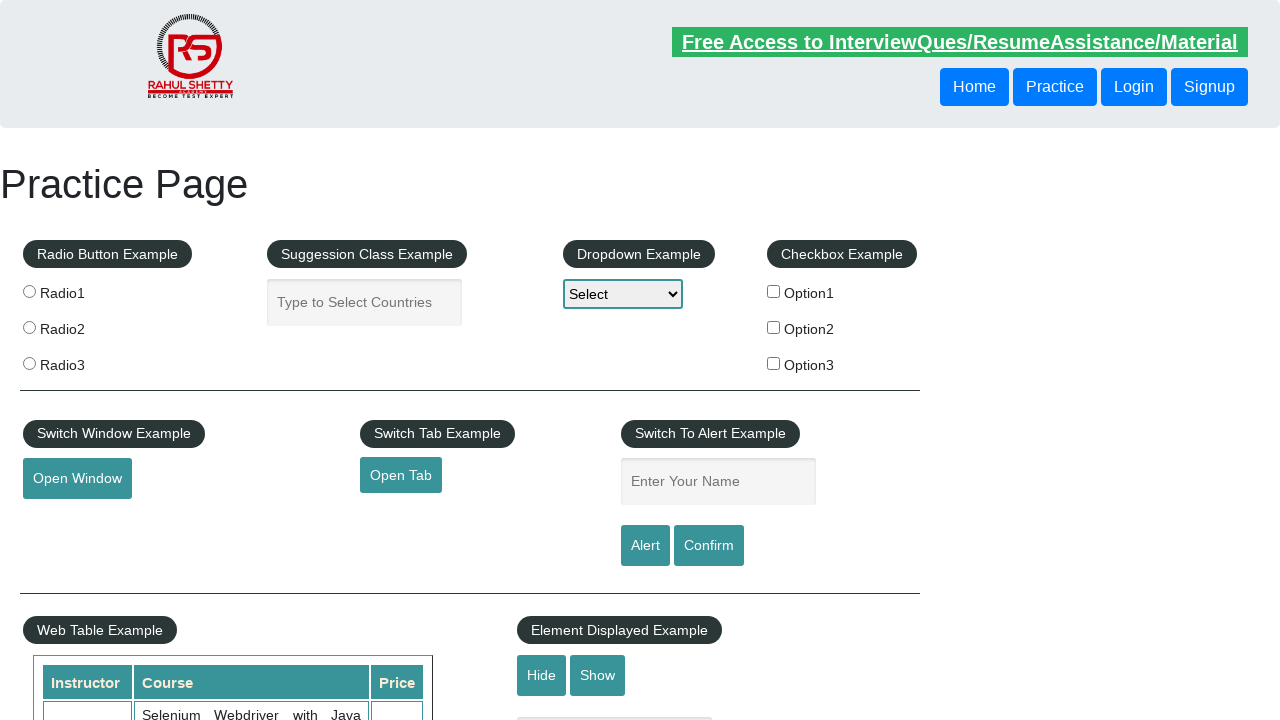

Waited 1 second for alert to complete
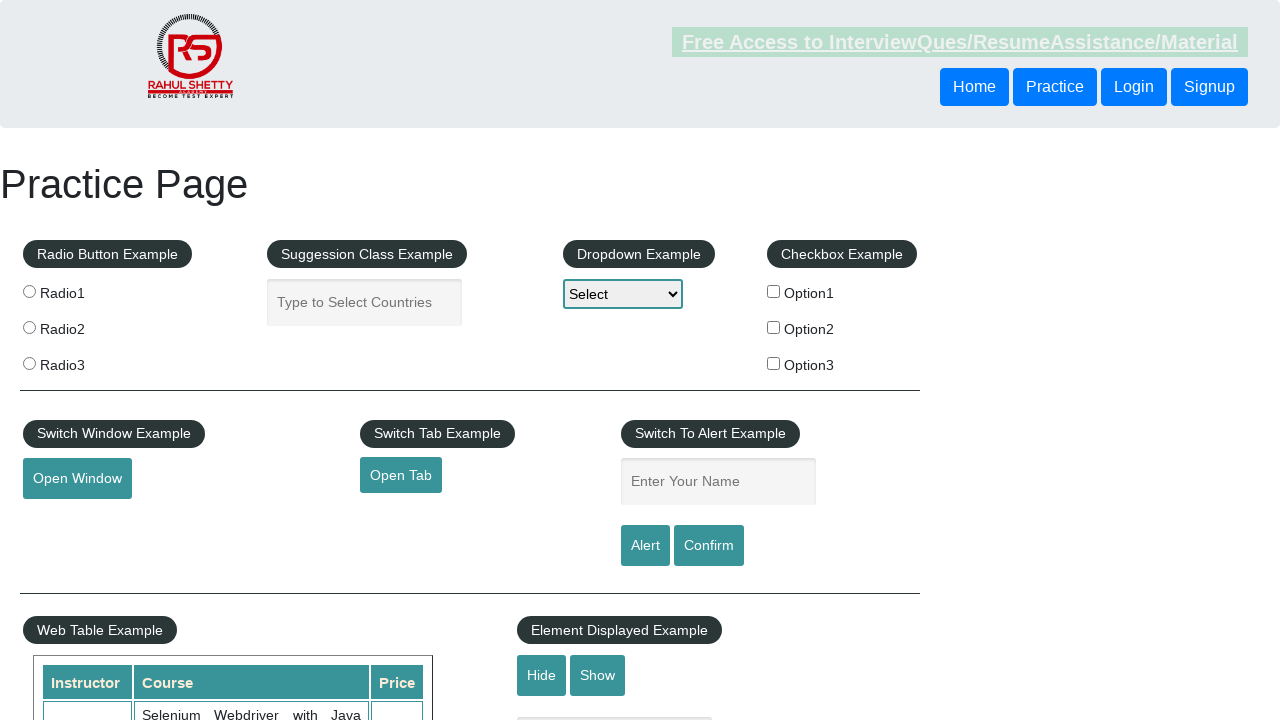

Filled confirm dialog input field with 'TOM' on xpath=//*[@class="inputs"]
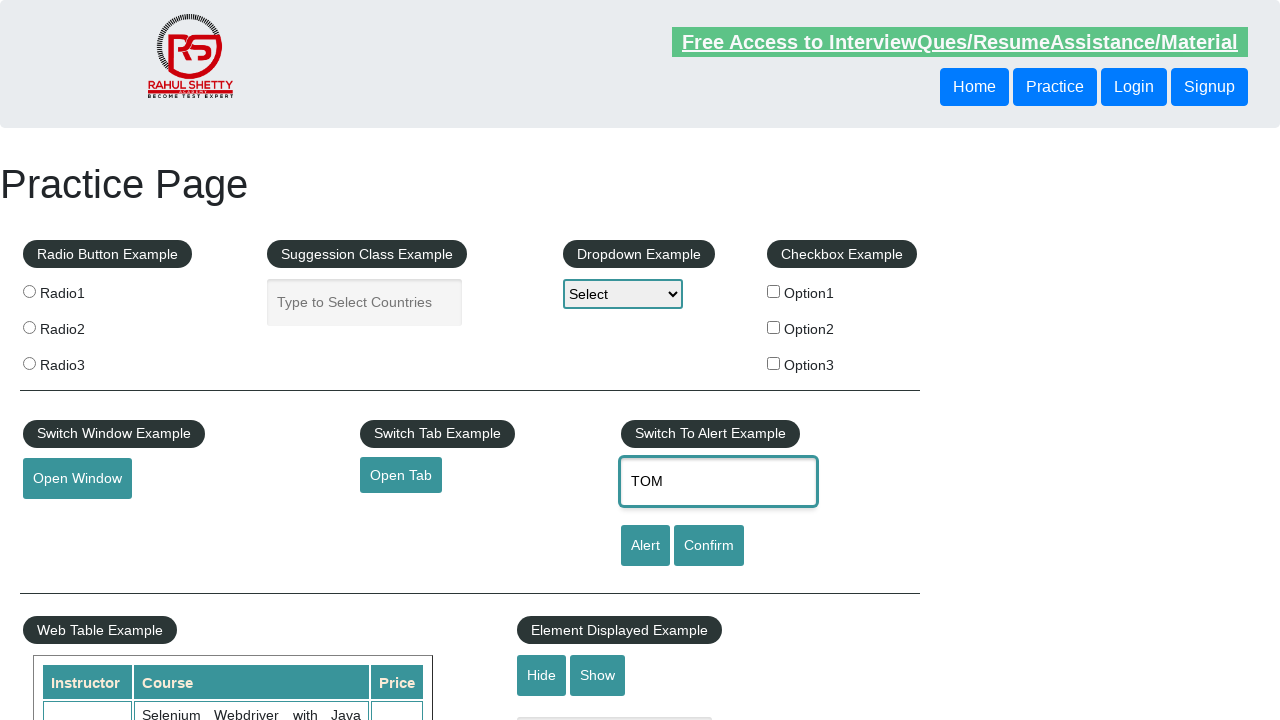

Set up dialog handler to dismiss confirm dialog
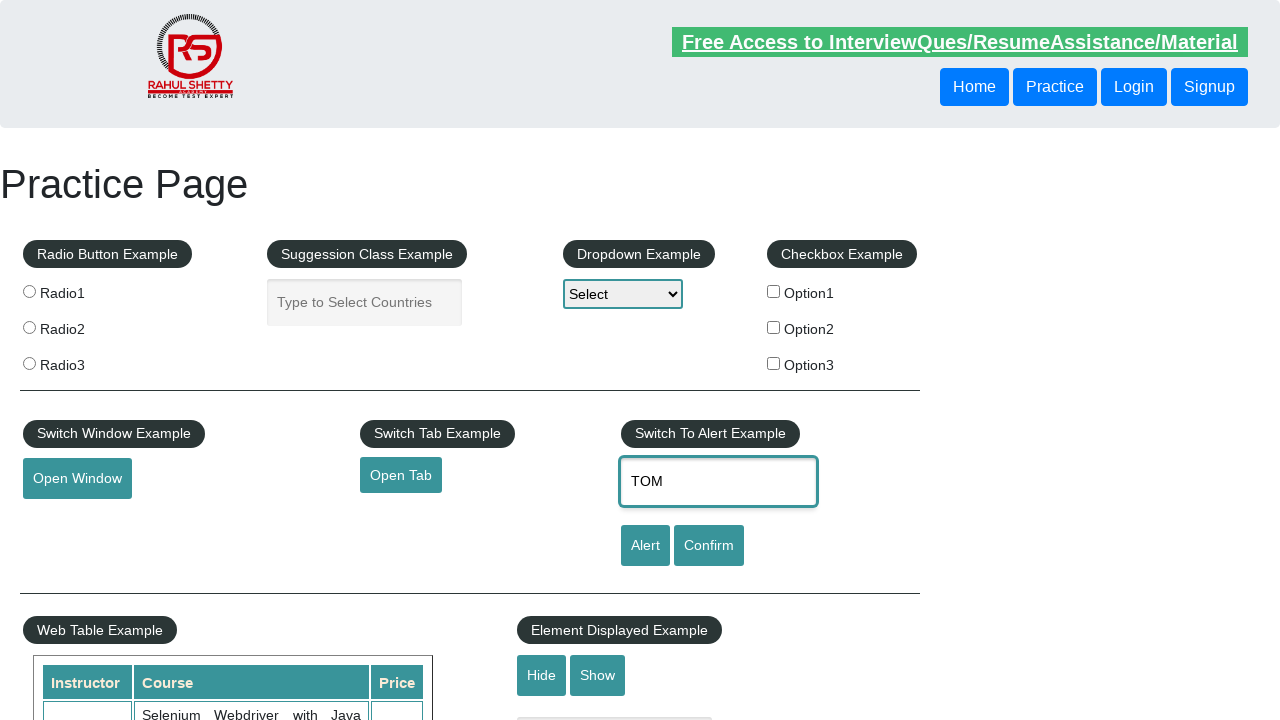

Clicked confirm button at (709, 546) on xpath=//*[@id="confirmbtn"]
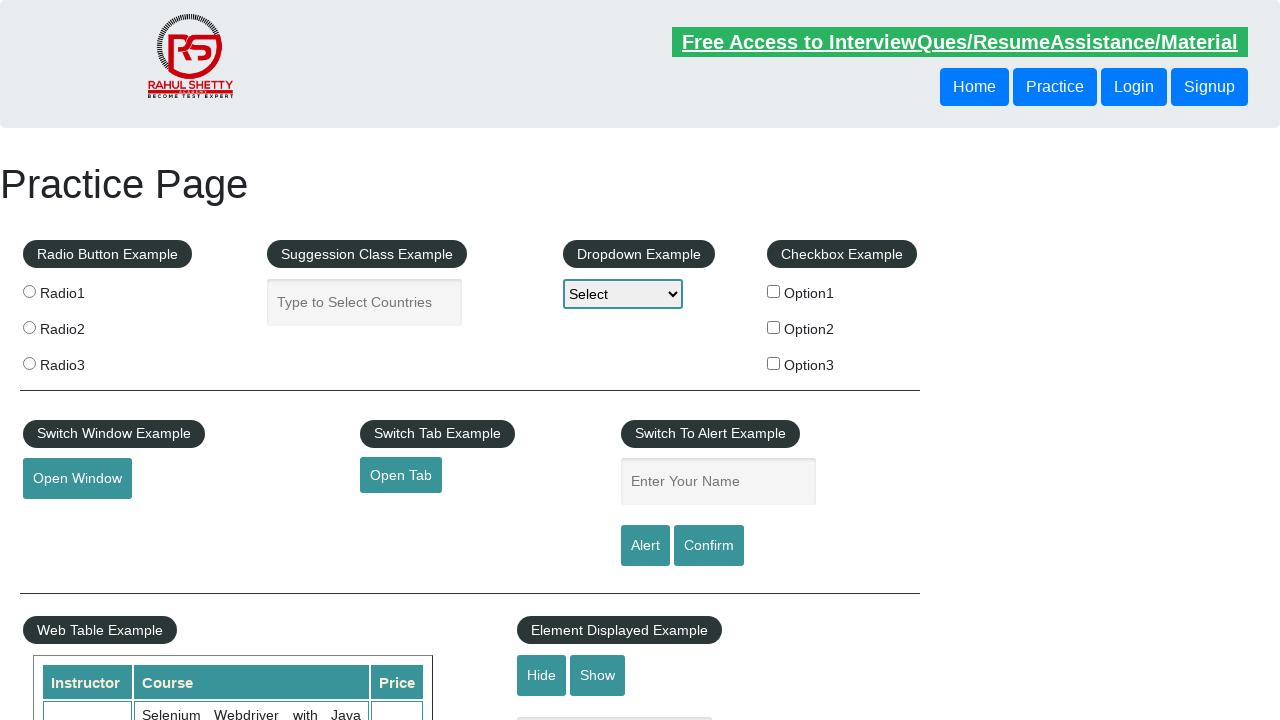

Waited 1 second for confirm dialog to complete
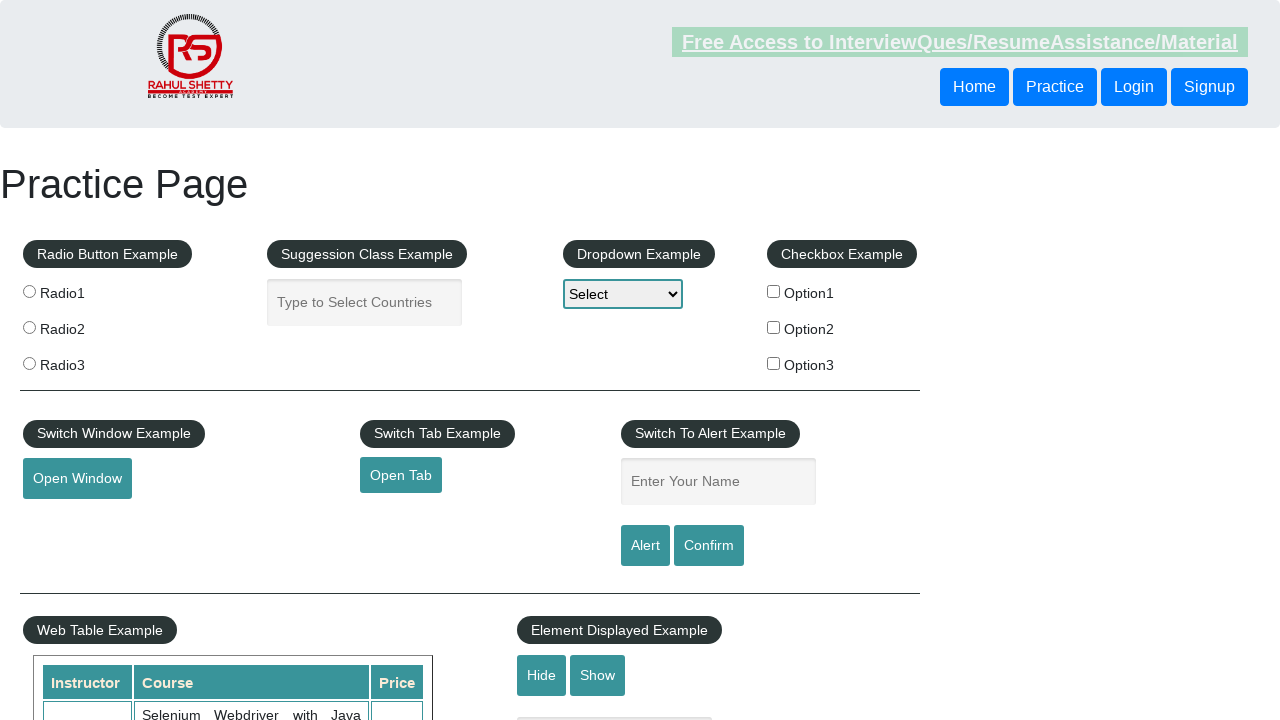

Located all radio buttons
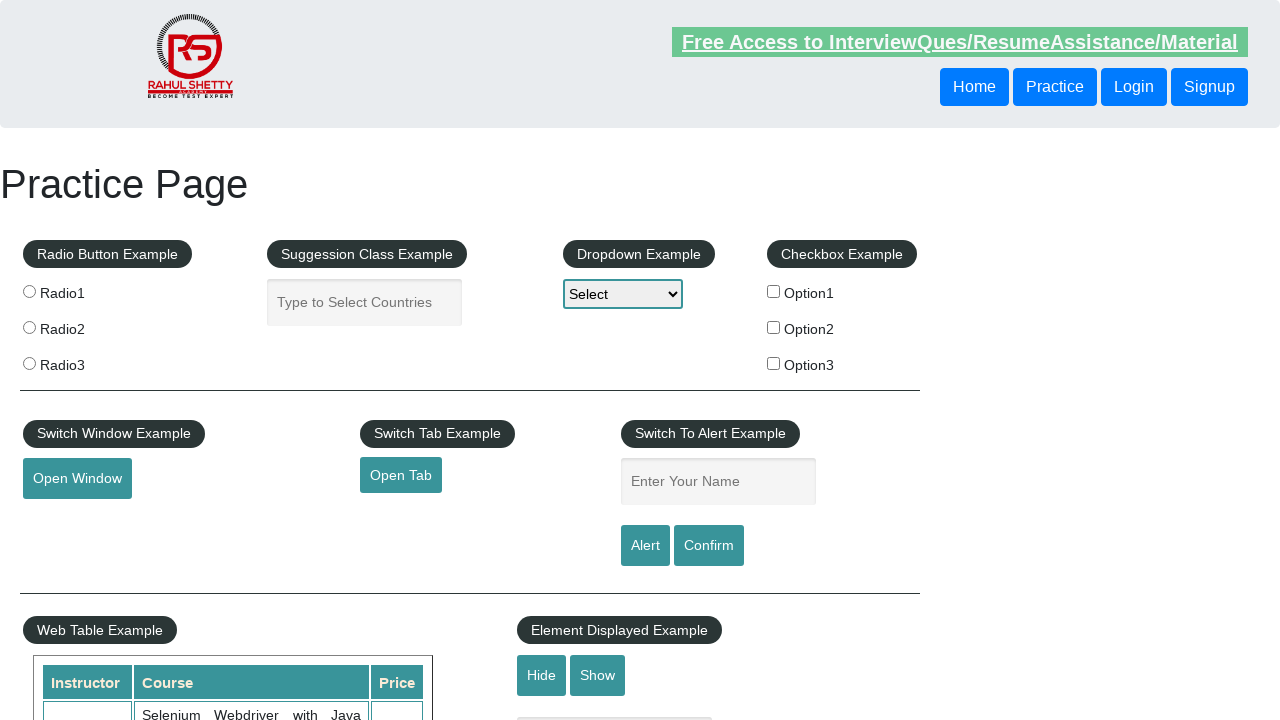

Clicked third radio button at (29, 363) on xpath=//*[@class="radioButton"] >> nth=2
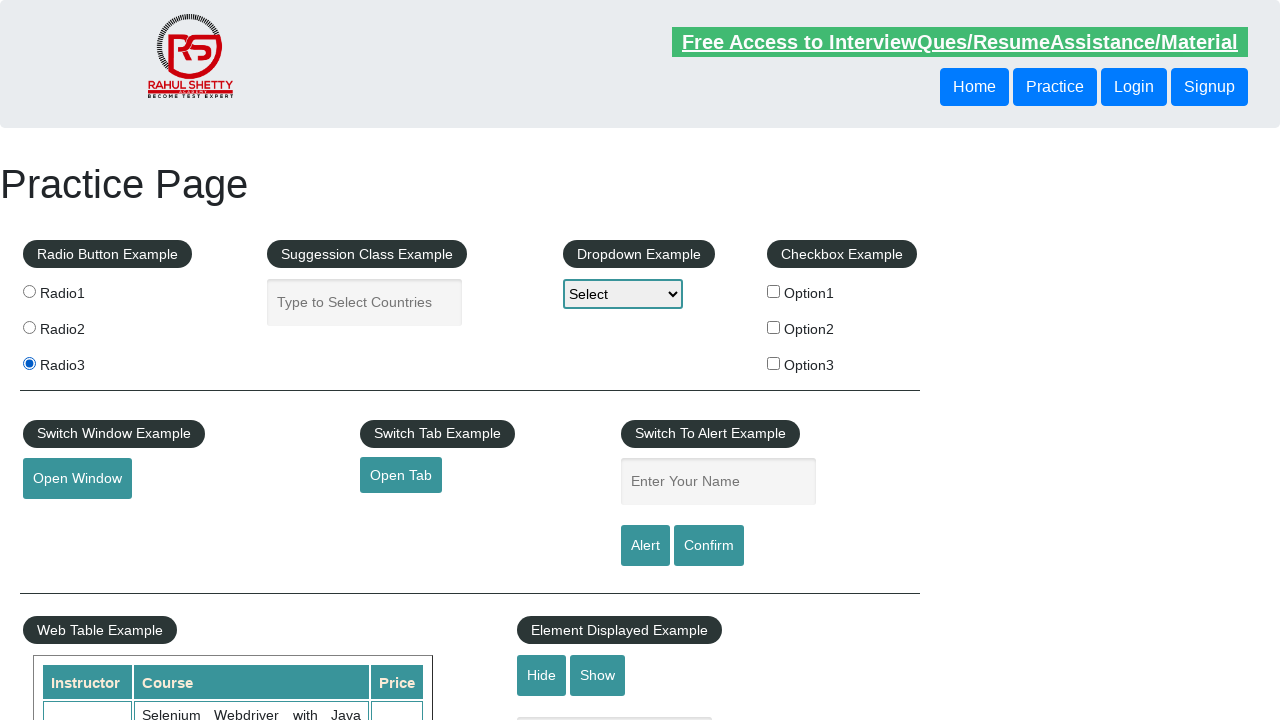

Located dropdown element
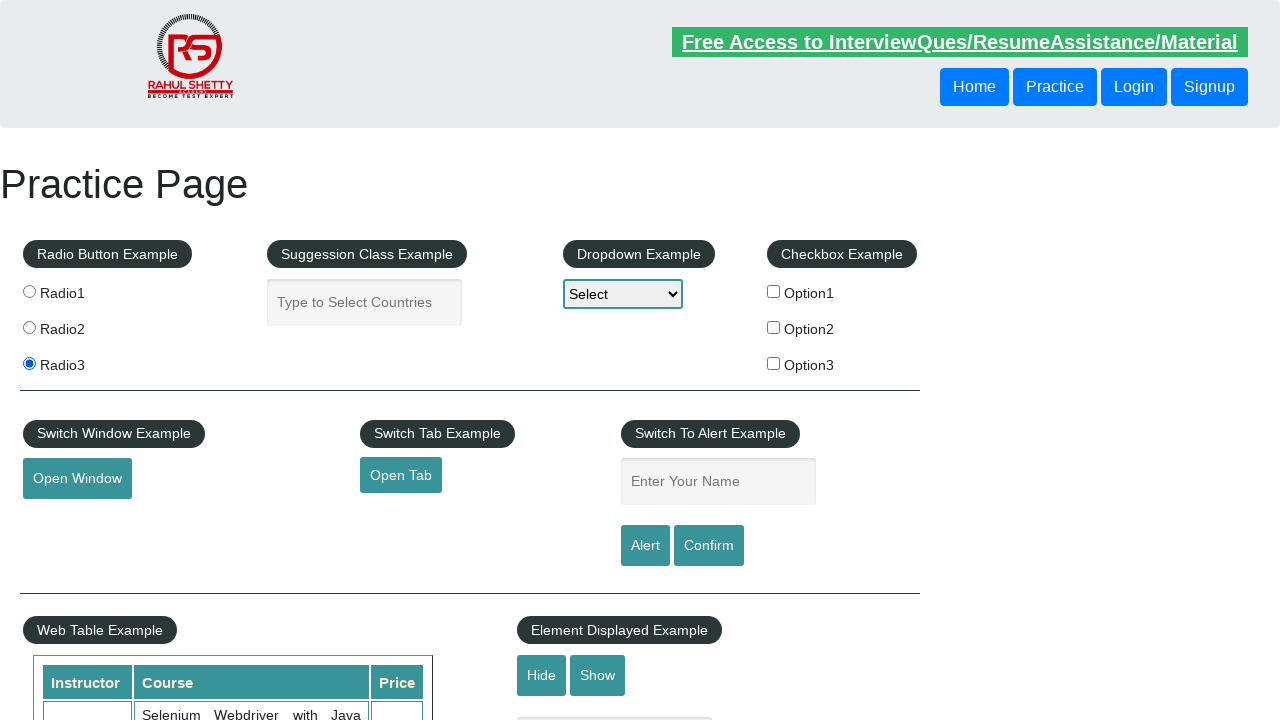

Selected dropdown option at index 1 on xpath=//*[@id="dropdown-class-example"]
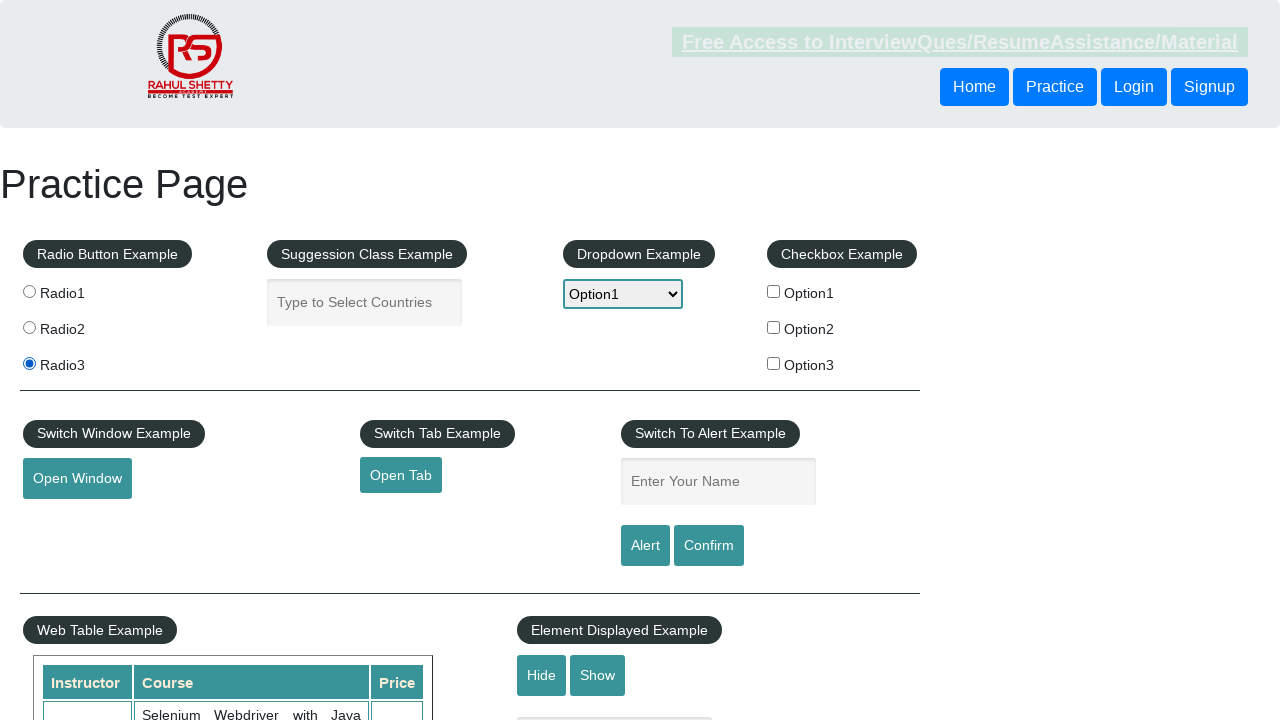

Waited 500 milliseconds
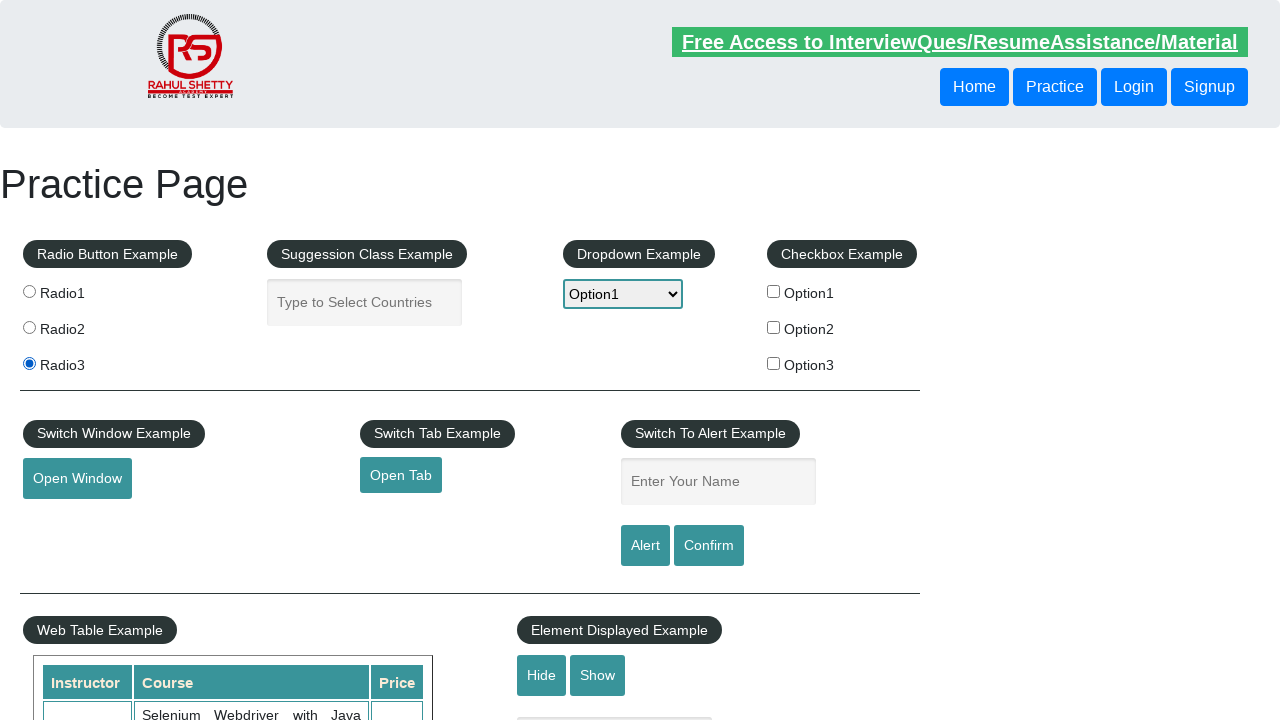

Selected dropdown option with label 'Option3' on xpath=//*[@id="dropdown-class-example"]
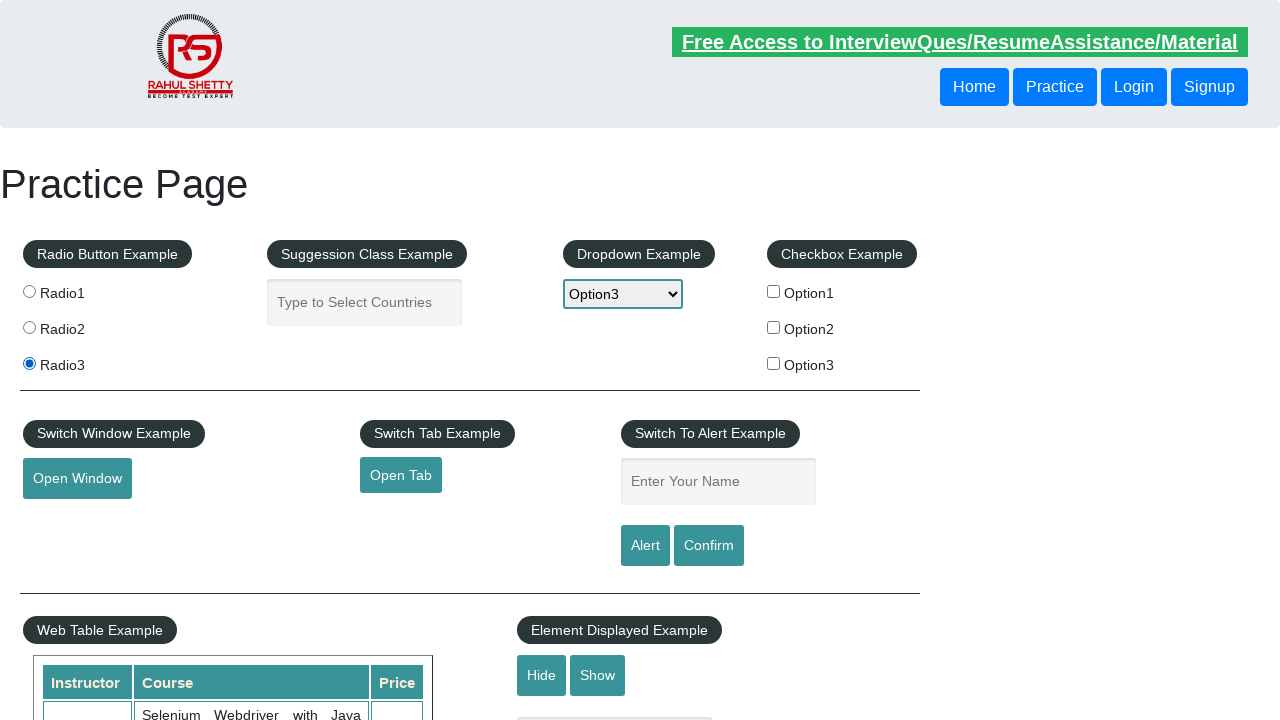

Filled autocomplete input field with 'in' on xpath=//*[@class="inputs ui-autocomplete-input"]
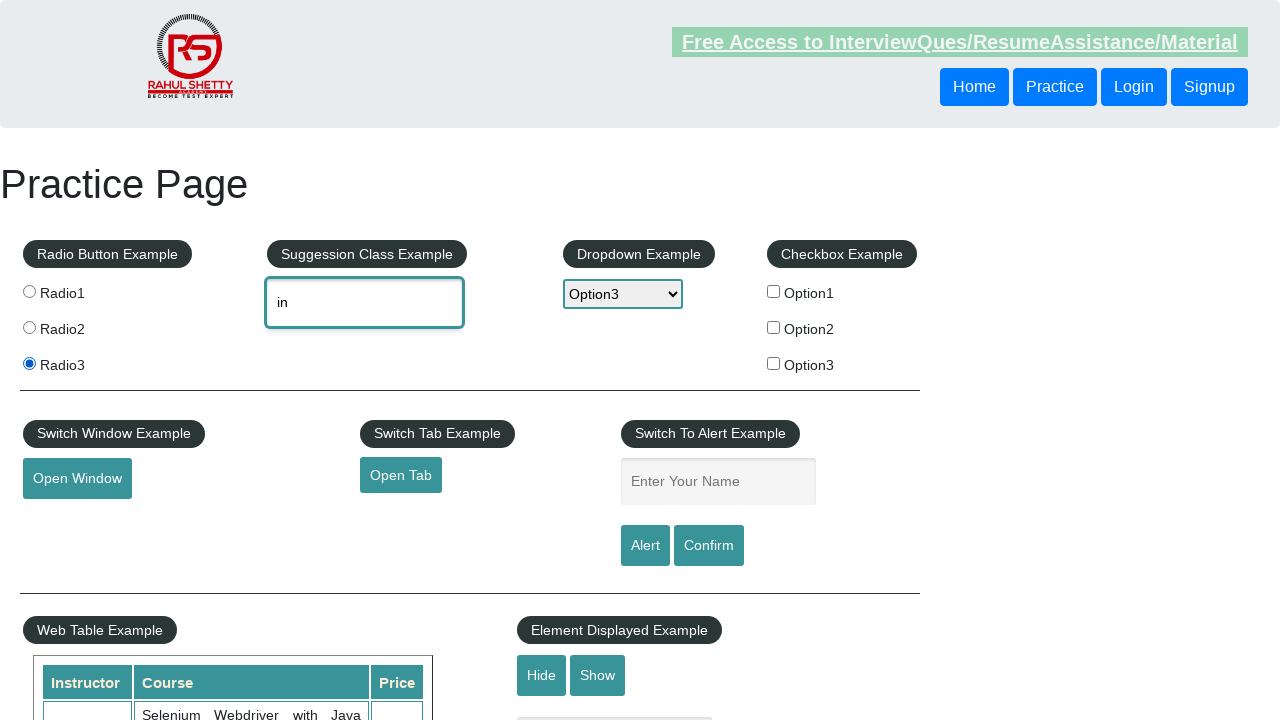

Waited for autocomplete suggestions to appear
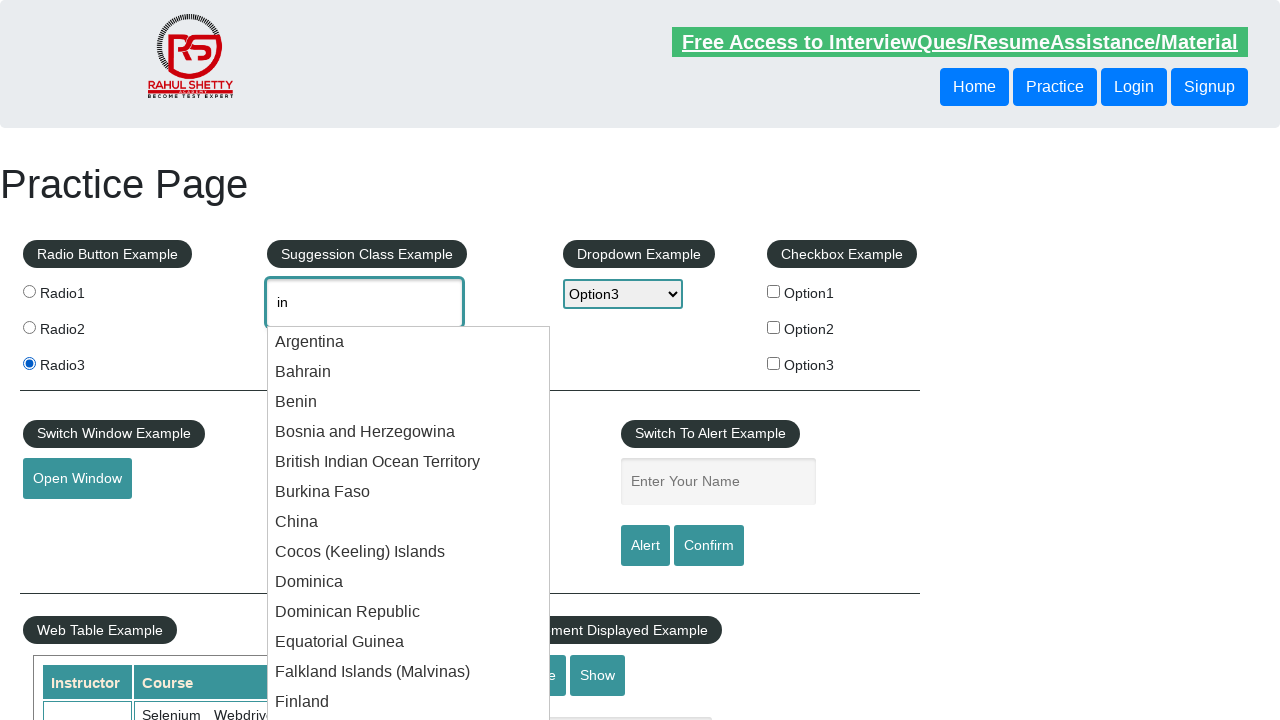

Located all autocomplete suggestion items
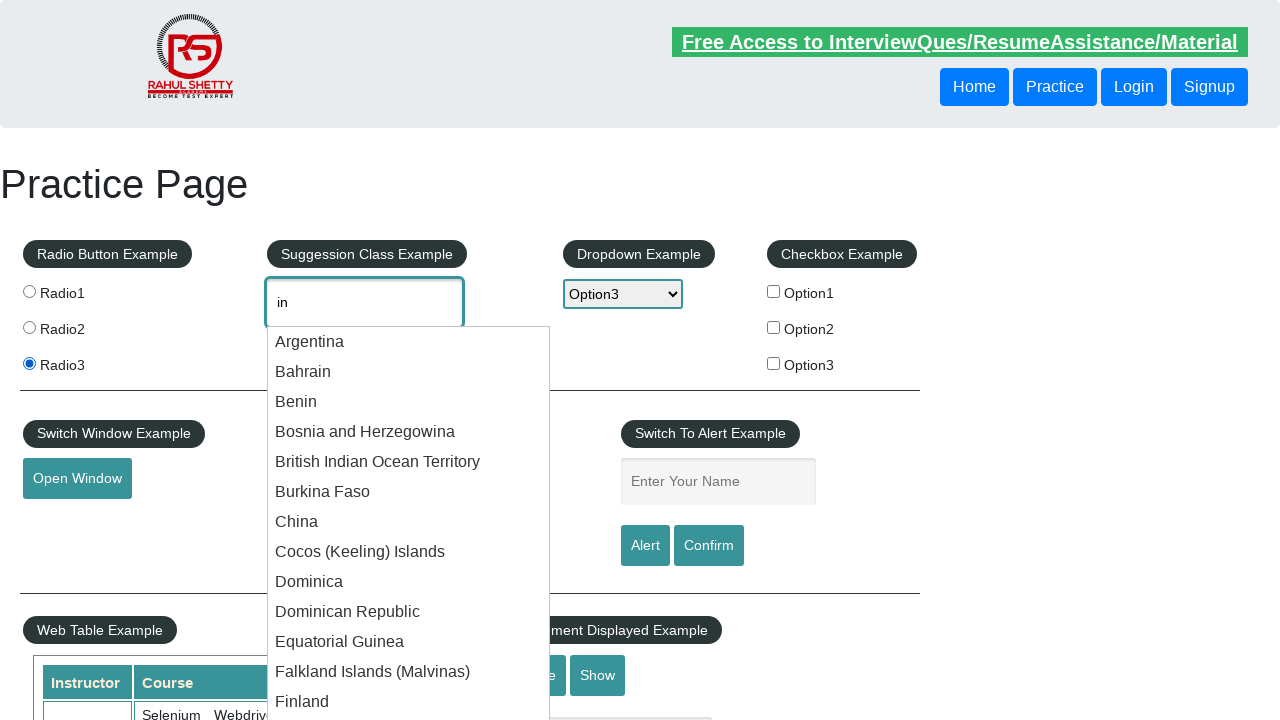

Counted 36 autocomplete suggestion items
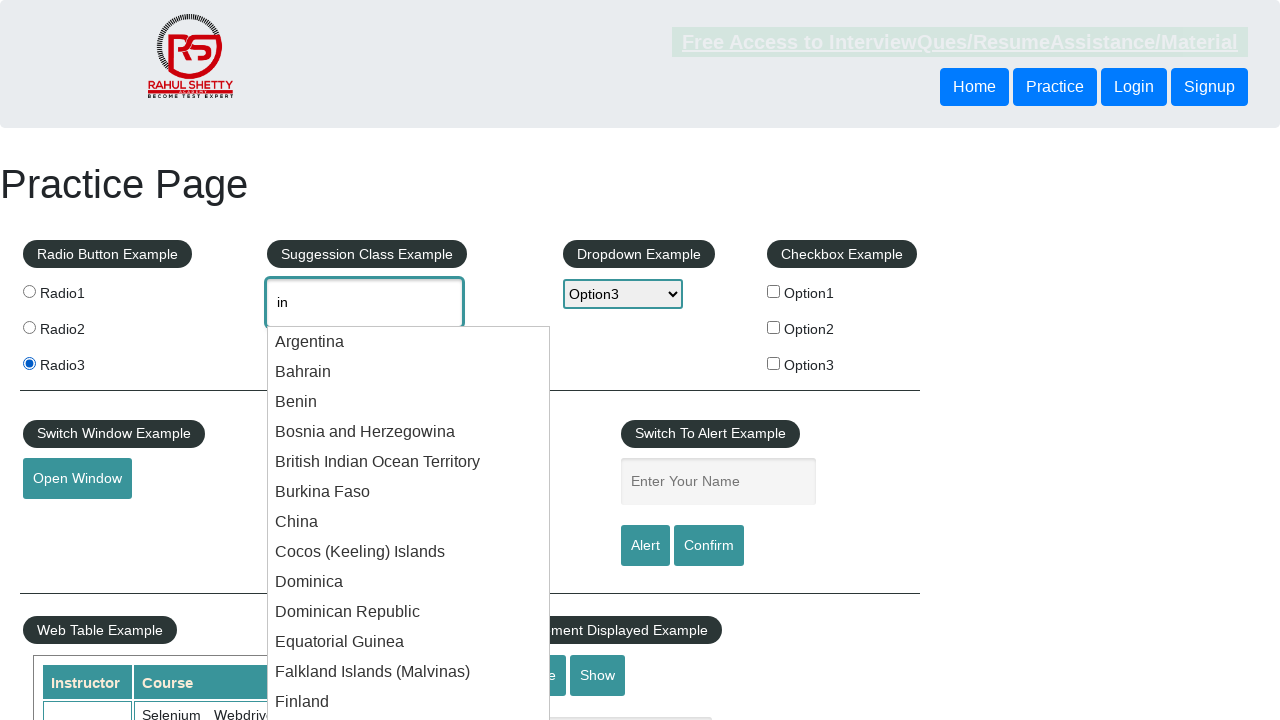

Clicked 'India' from autocomplete suggestions at (409, 361) on xpath=//*[@class="ui-menu-item"]/div >> nth=15
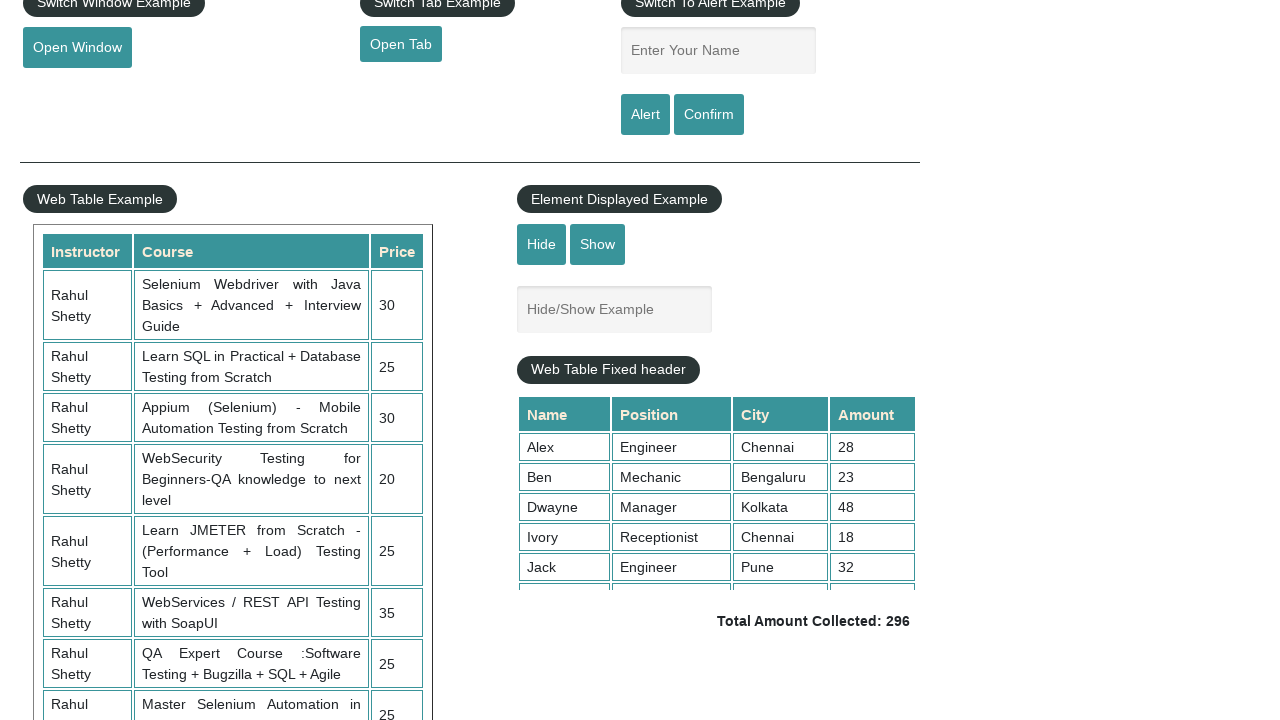

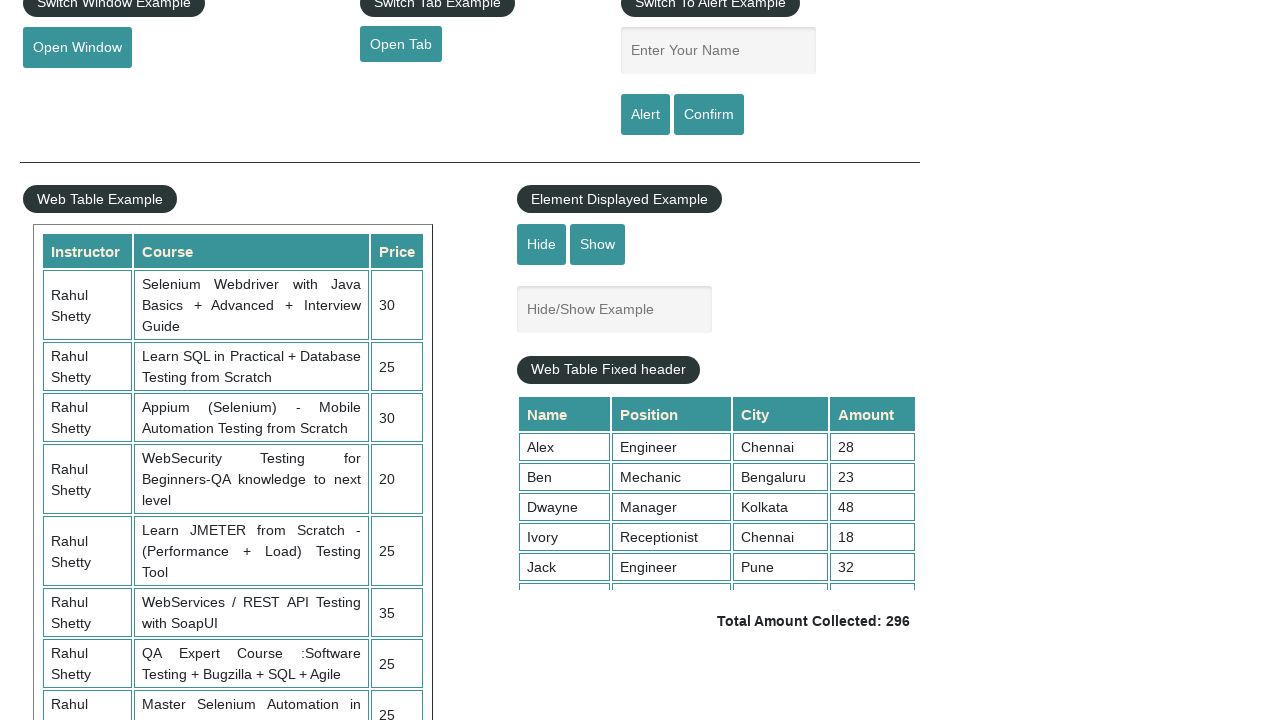